Navigates to a practice page, scrolls down to a product table, and interacts with table elements to verify table structure and content

Starting URL: http://qaclickacademy.com/practice.php

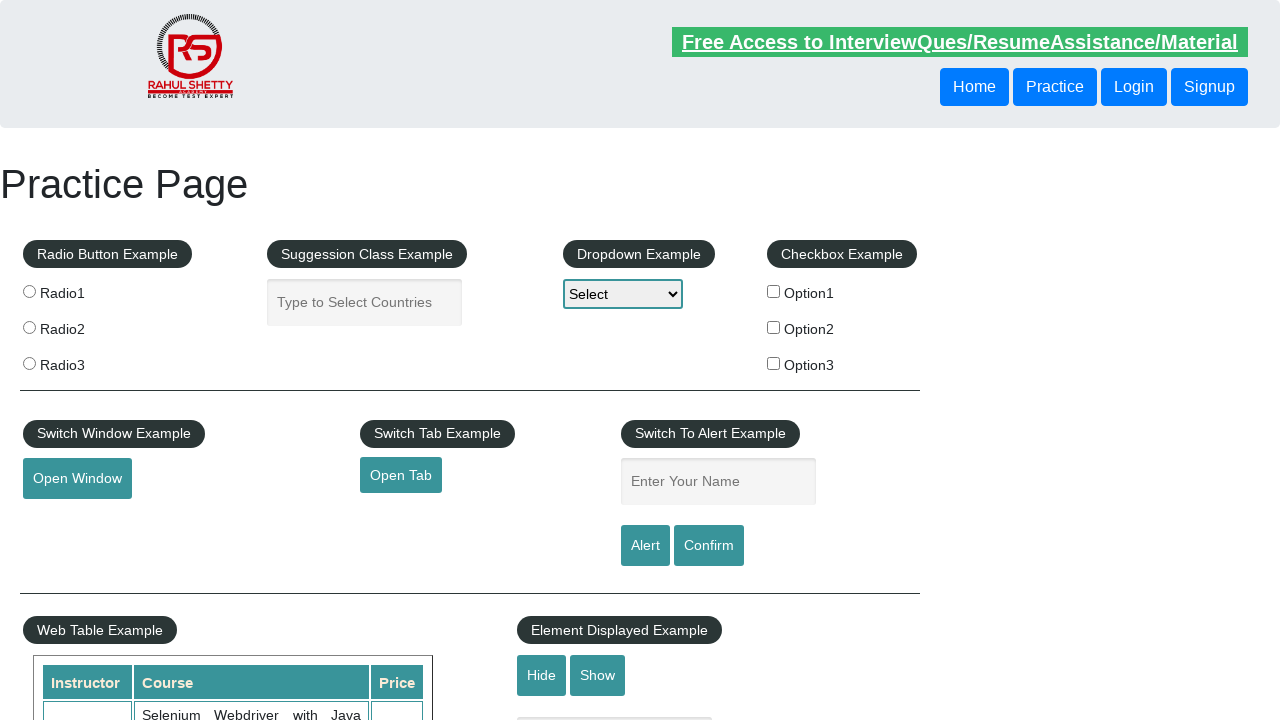

Scrolled down 600 pixels to view product table area
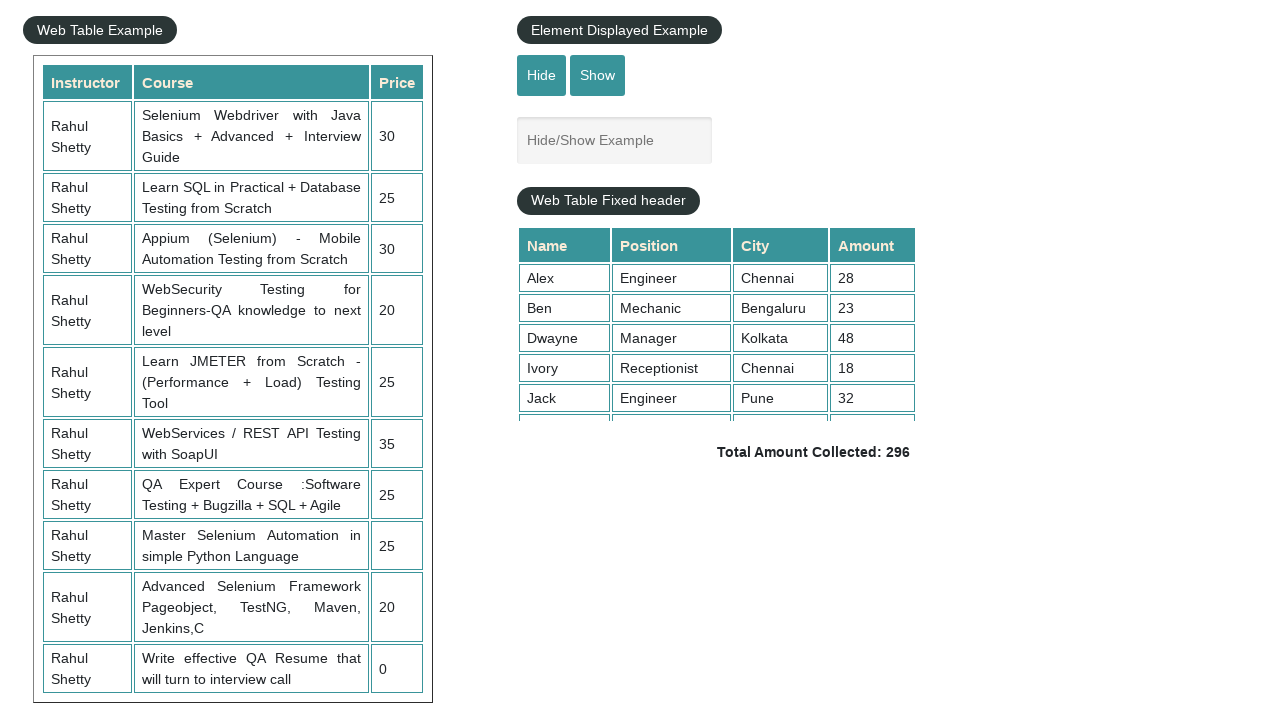

Product table (#product) became visible
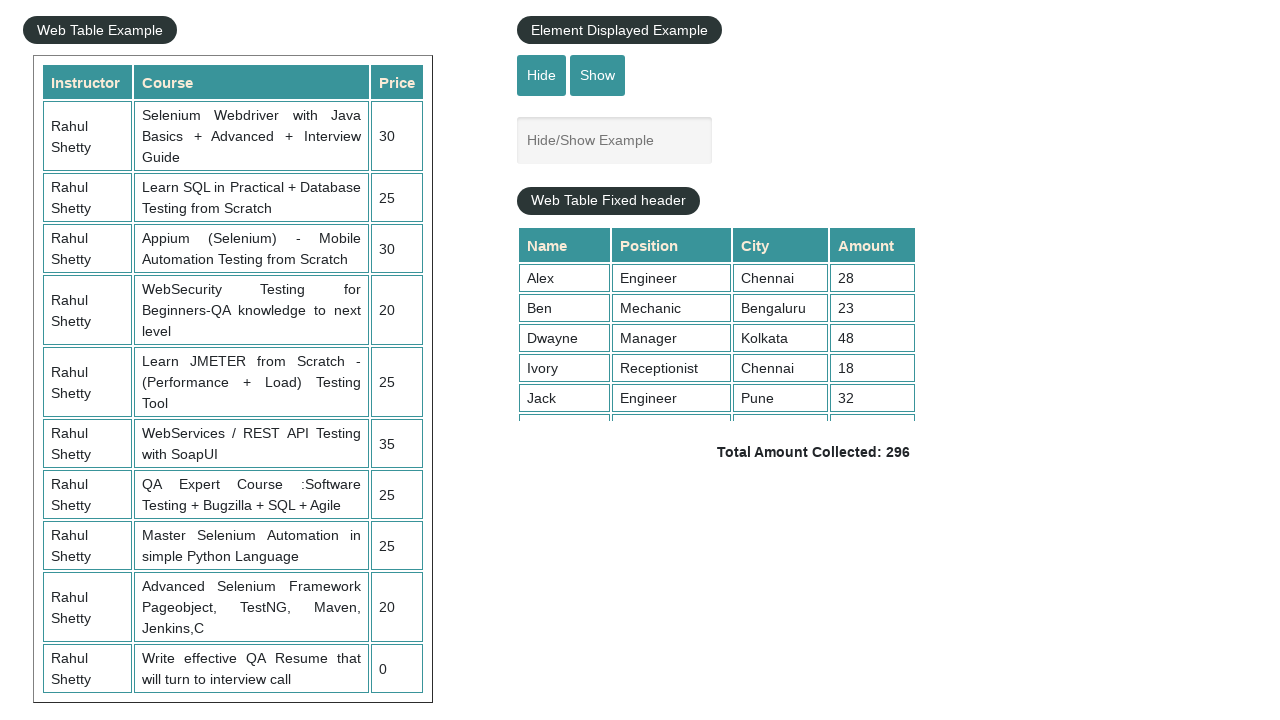

Located product table element
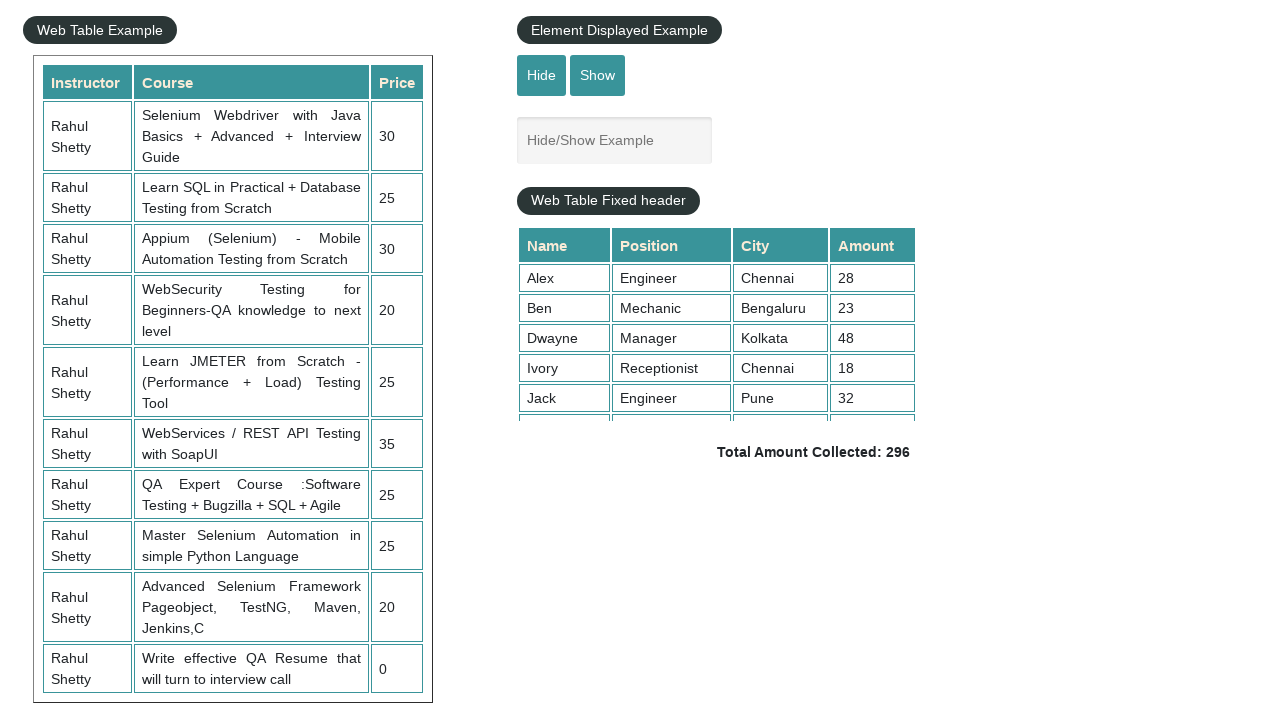

Counted 21 table rows
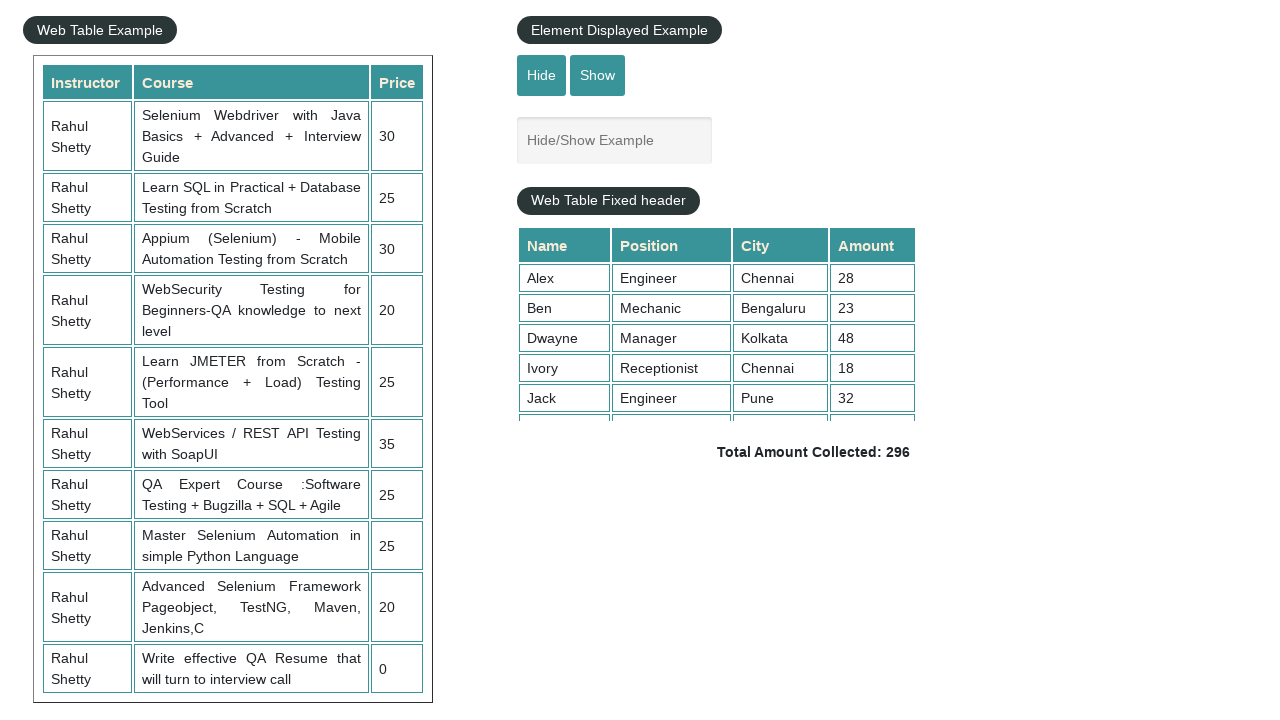

Counted 7 table columns
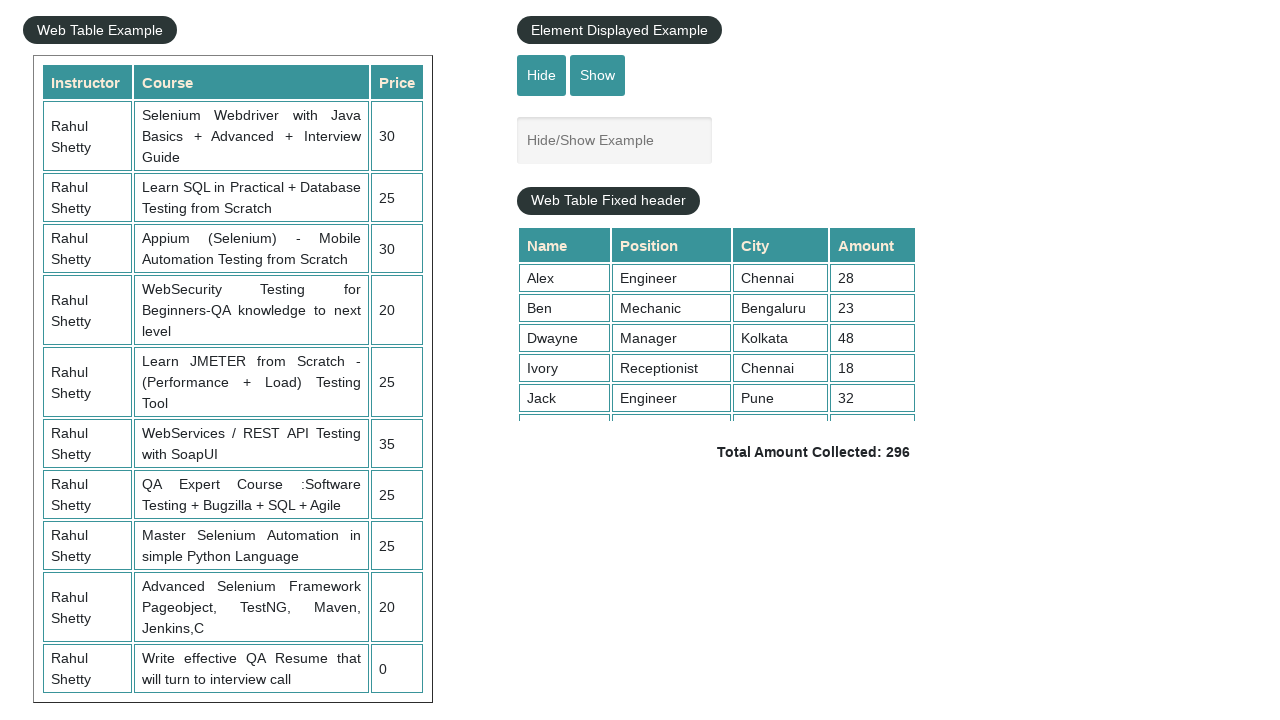

Located cells in the third table row
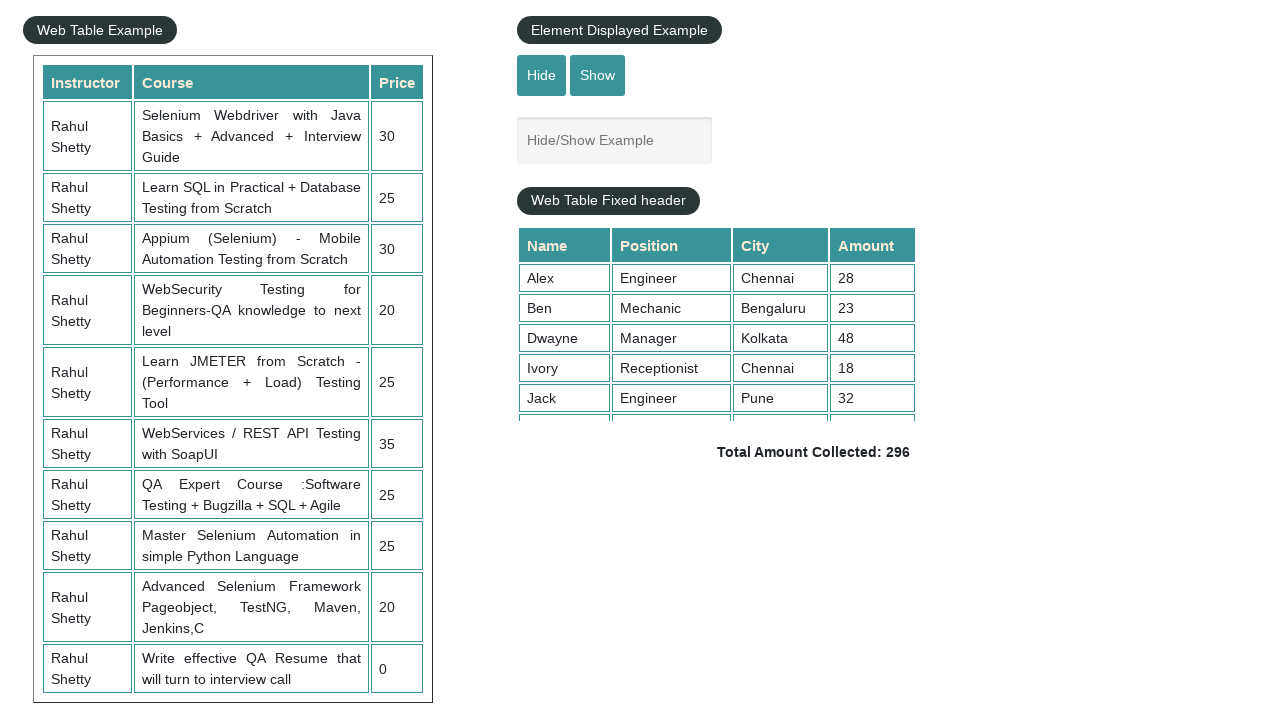

Retrieved text from first cell of third row: Rahul Shetty
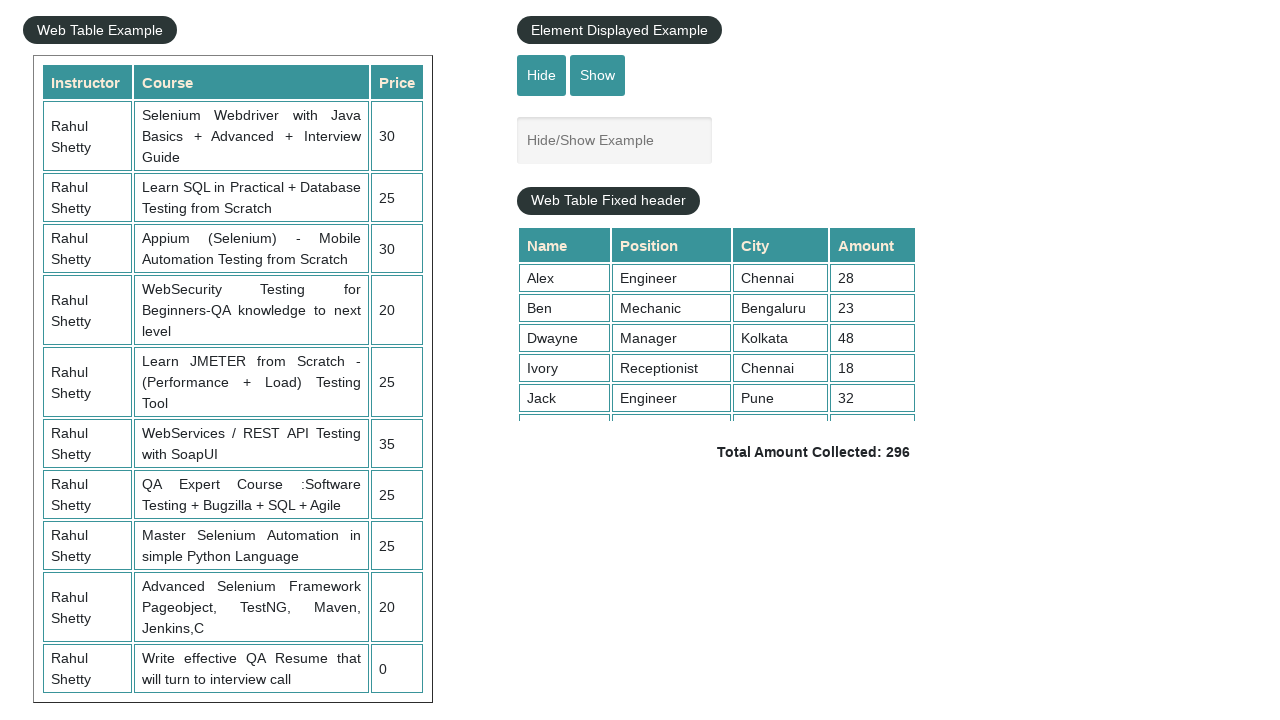

Retrieved text from second cell of third row: Learn SQL in Practical + Database Testing from Scratch
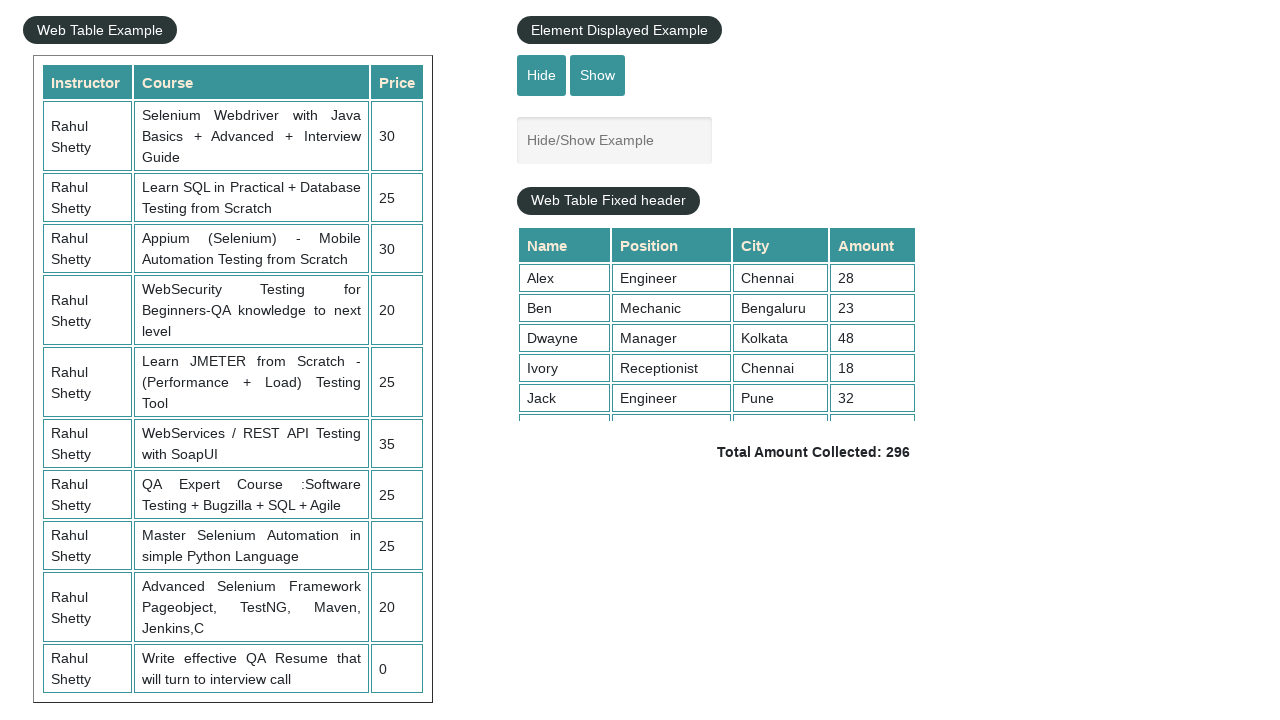

Retrieved text from third cell of third row: 25
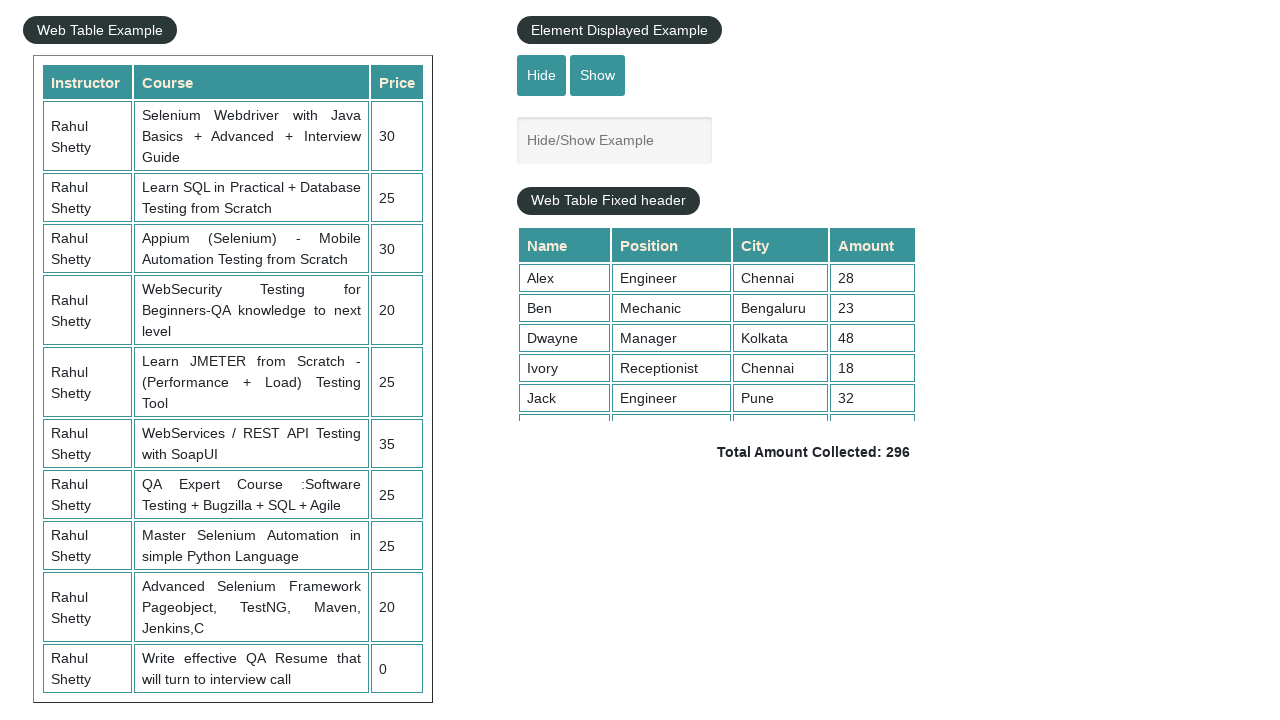

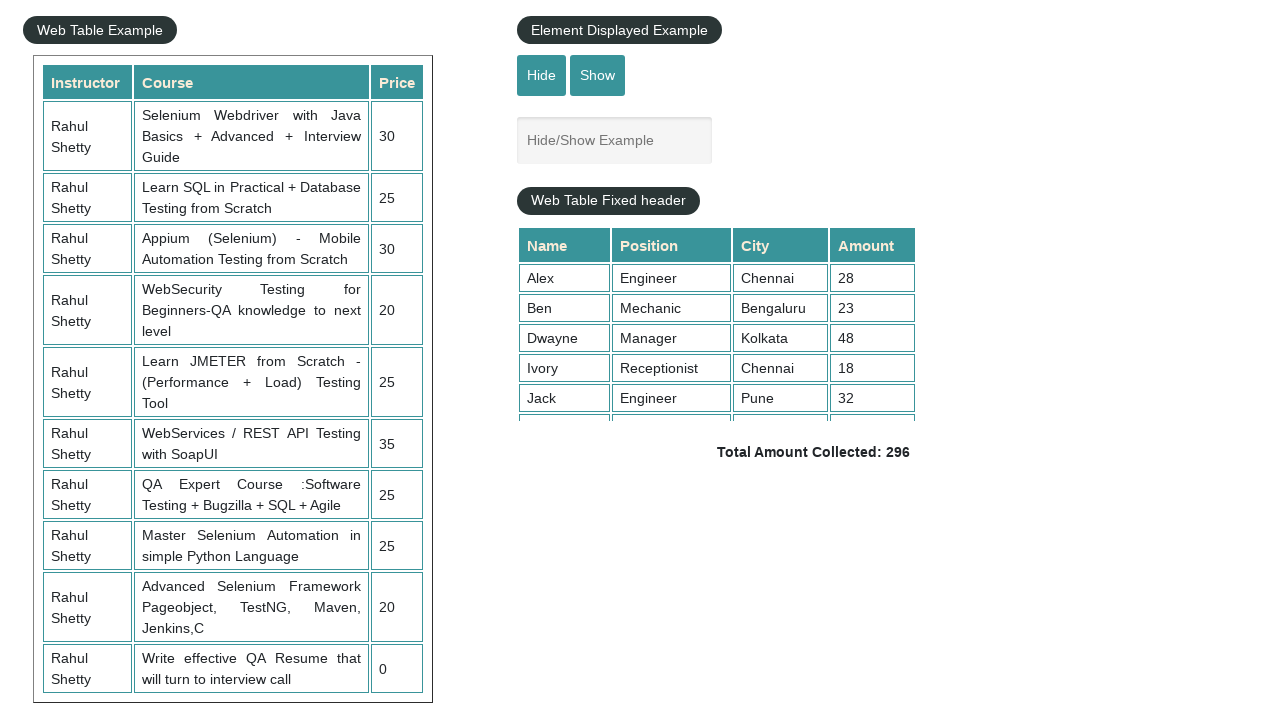